Tests drag and drop functionality on demoqa.com by dragging elements in different modes: simple drag, axis-restricted drag (X-axis only), and container-restricted drag within parent elements.

Starting URL: https://demoqa.com/dragabble

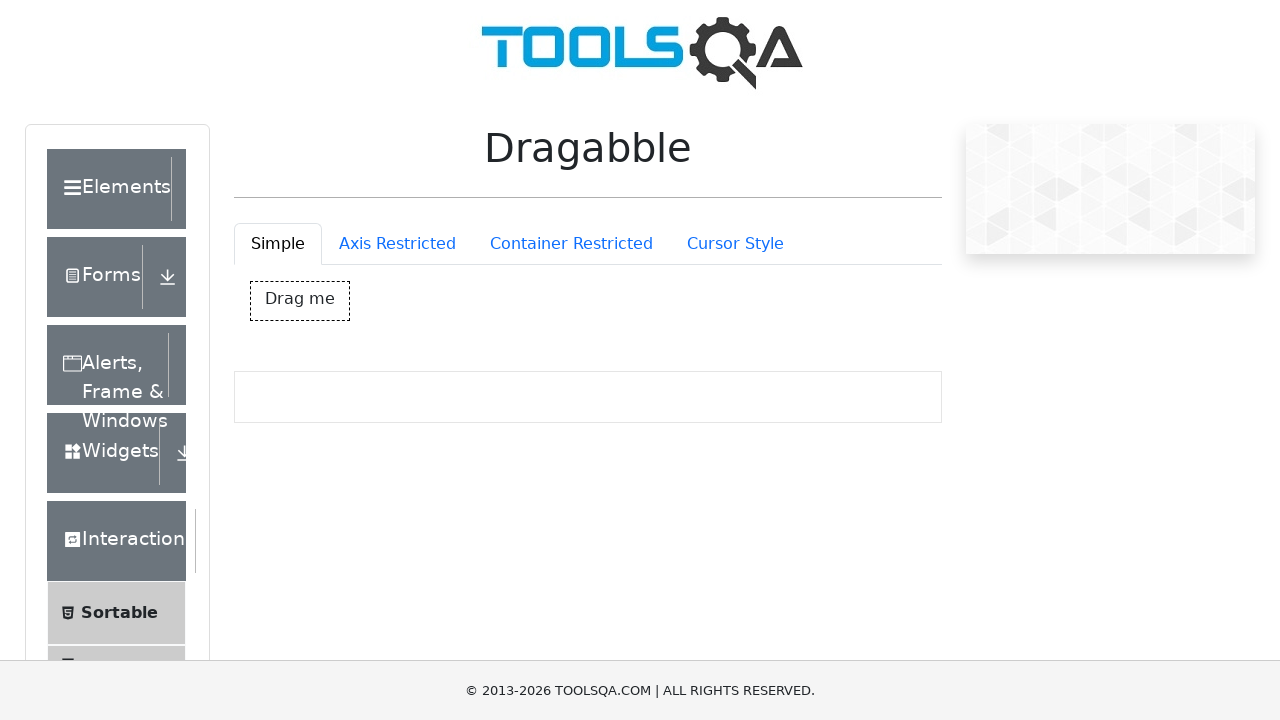

Located main draggable box element
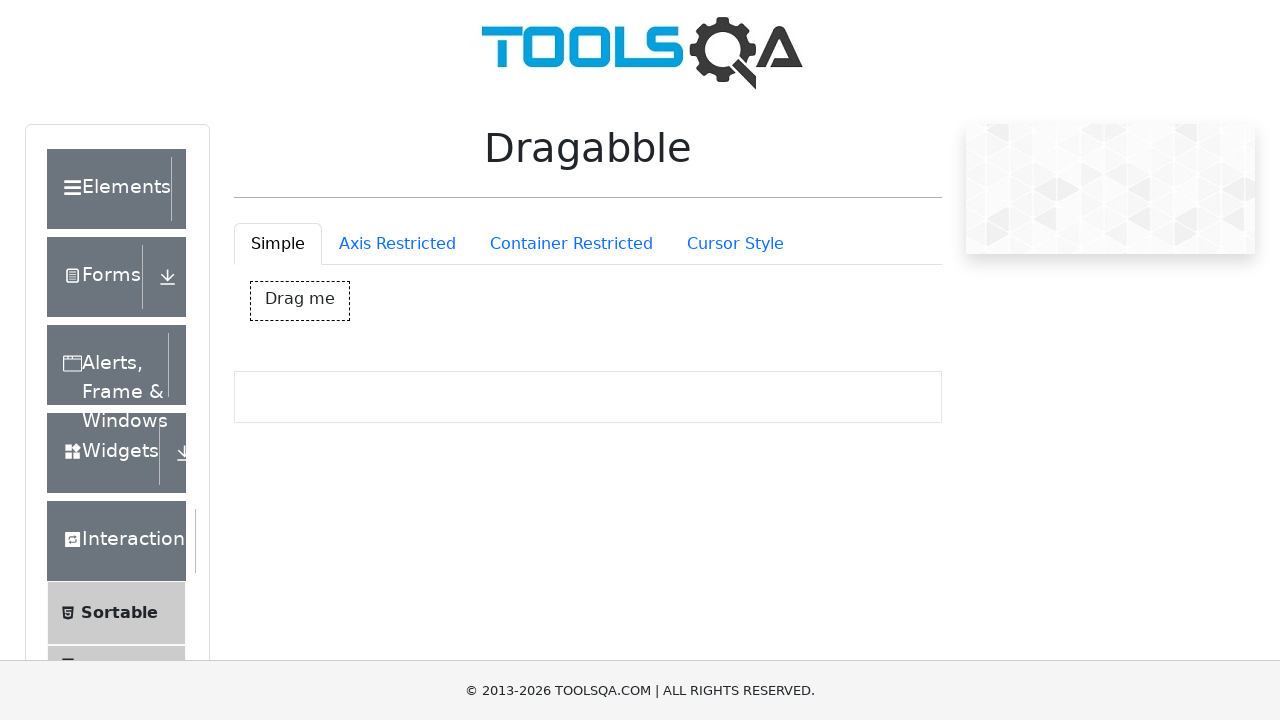

Moved mouse to center of main draggable box at (300, 301)
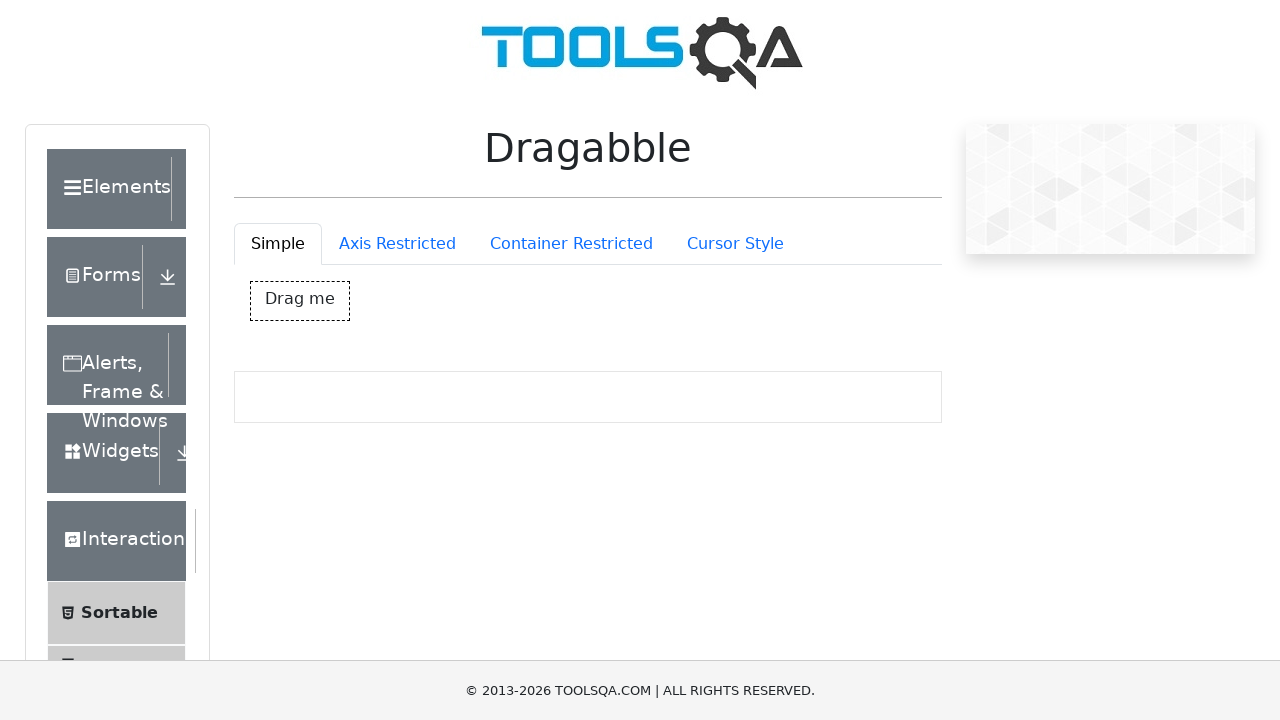

Pressed mouse button down on main draggable box at (300, 301)
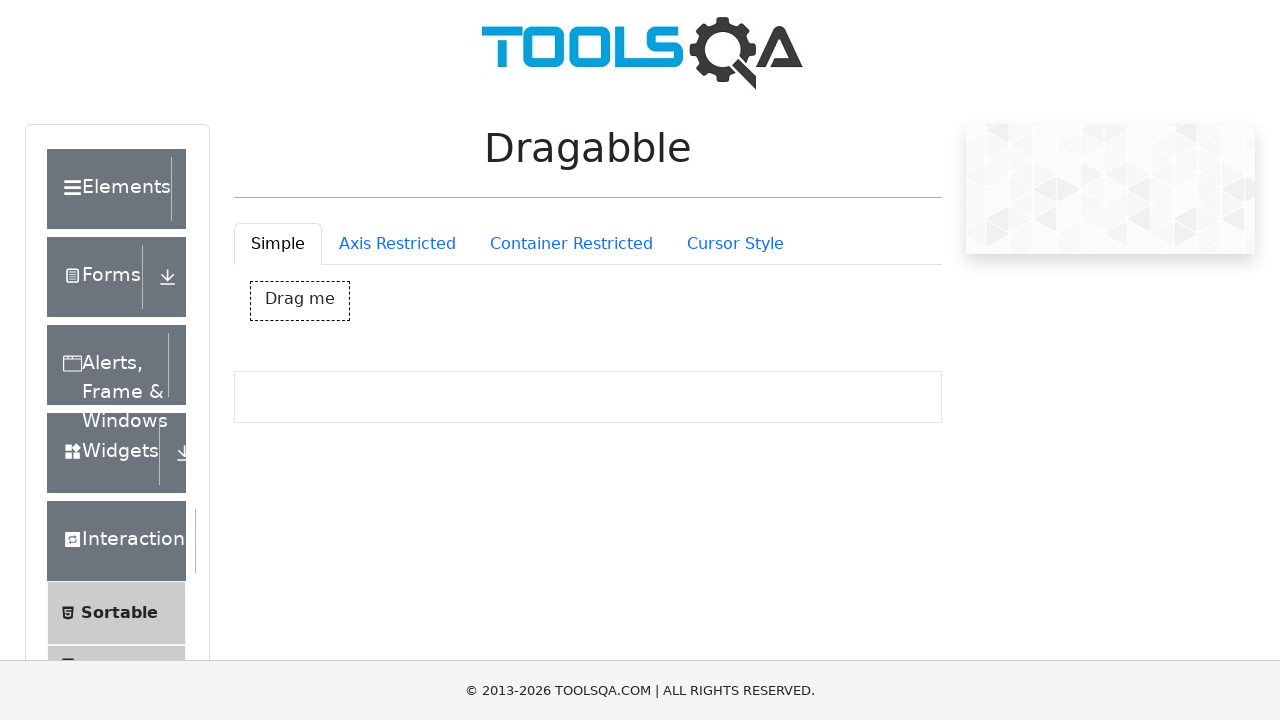

Dragged main draggable box to new position (110px right, 10px down) at (360, 291)
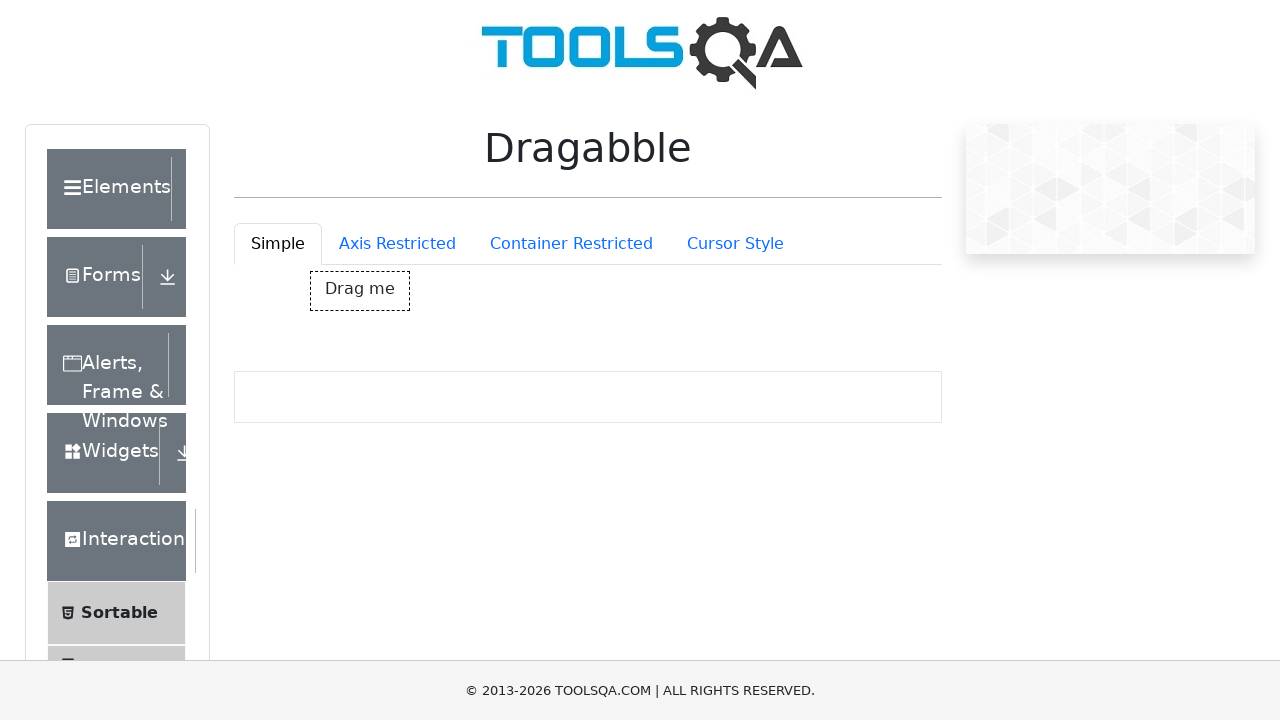

Released mouse button after dragging main box at (360, 291)
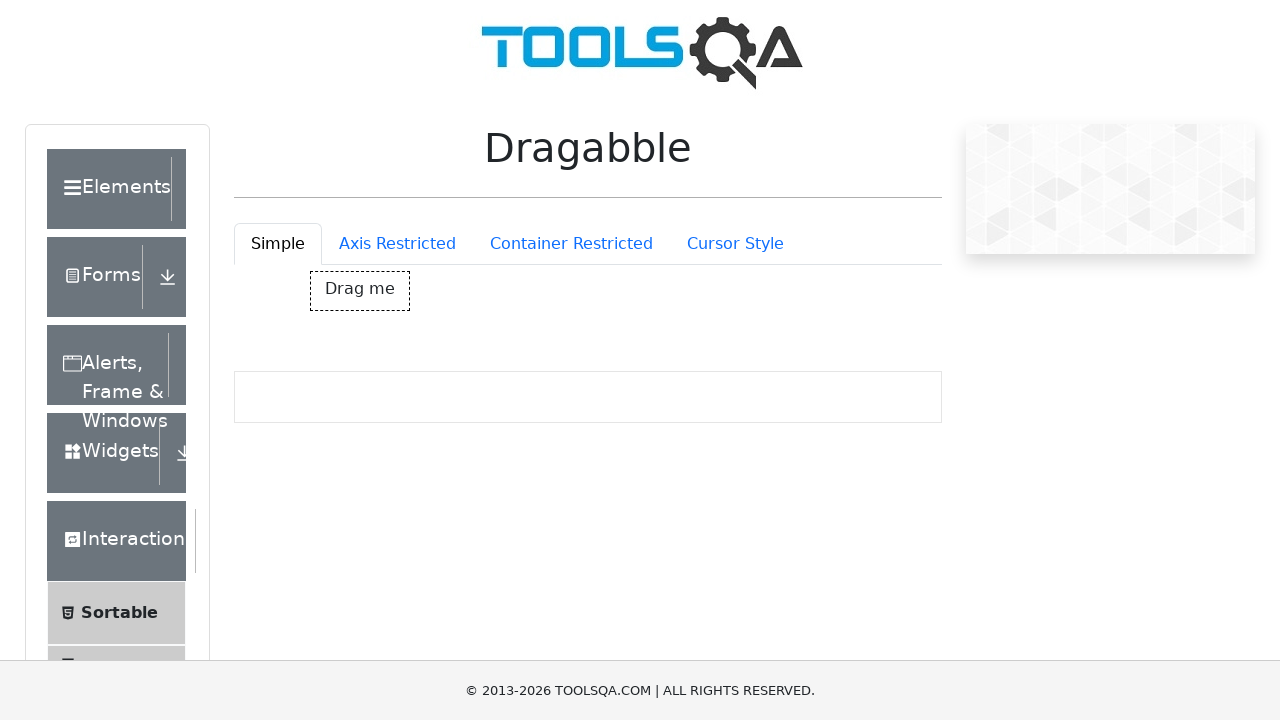

Clicked on Axis Restriction tab at (397, 244) on #draggableExample-tab-axisRestriction
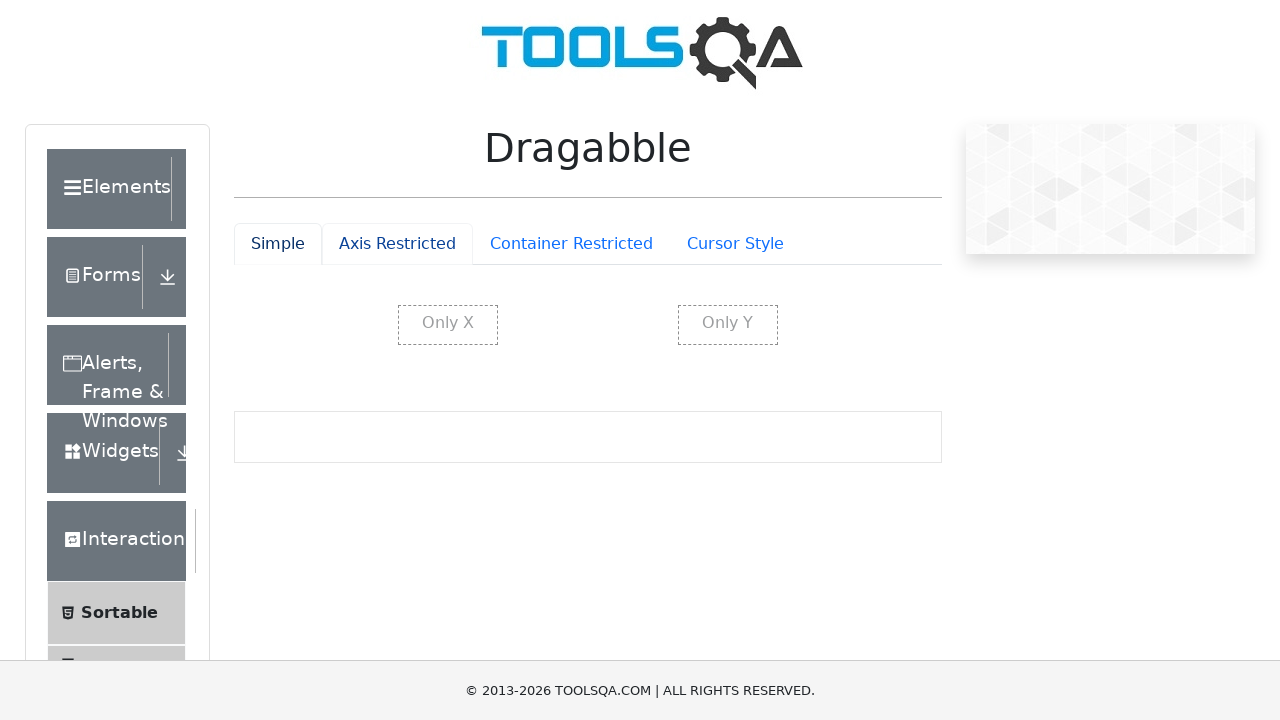

Waited for X-axis restricted element to load
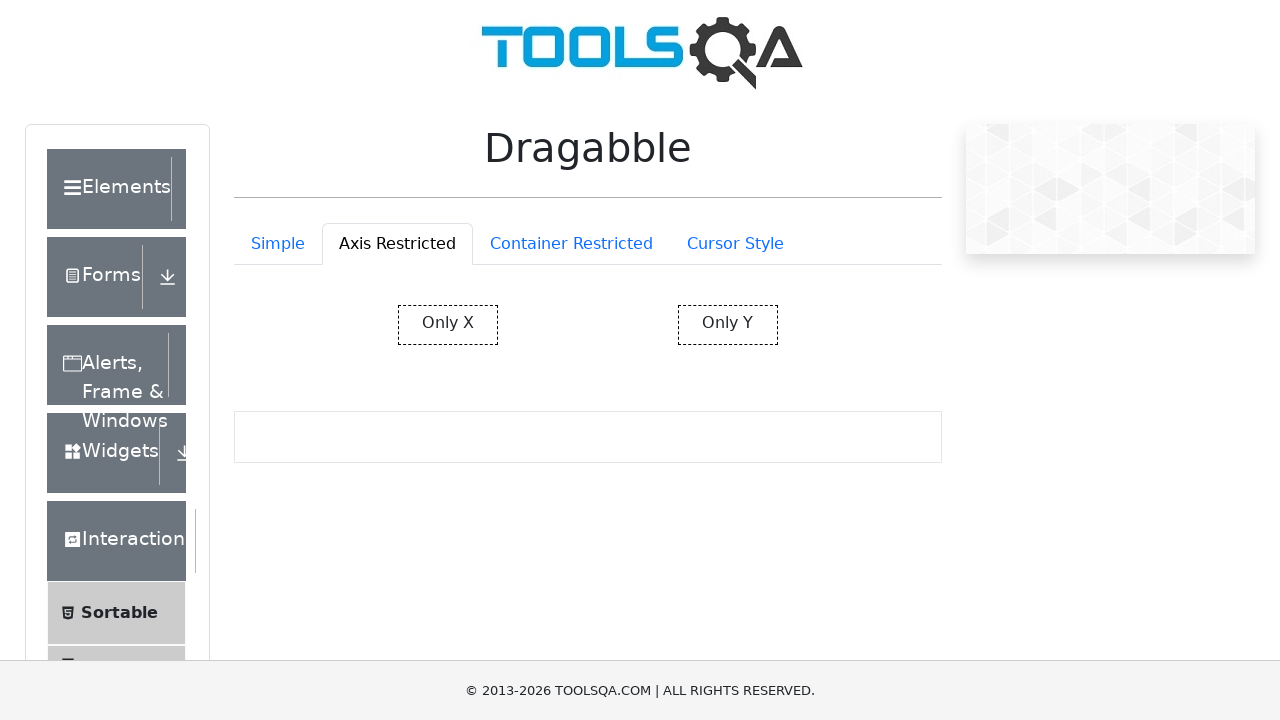

Located X-axis restricted draggable element
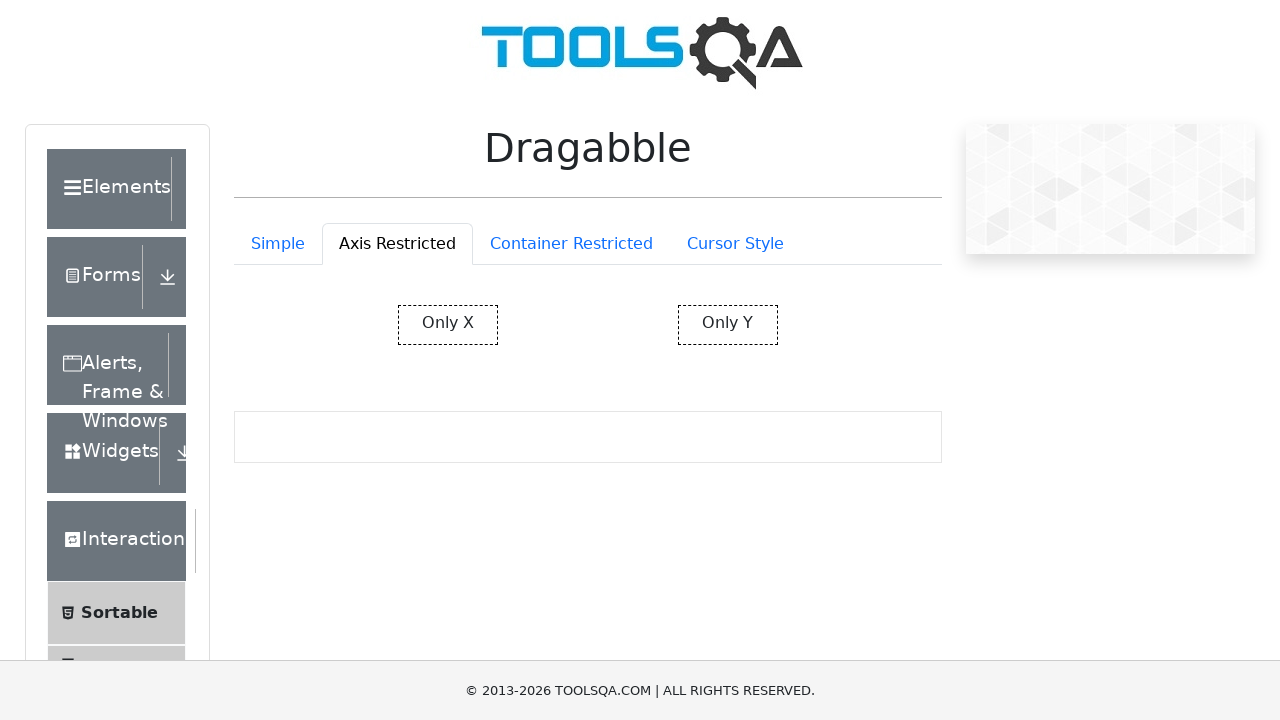

Moved mouse to center of X-axis restricted element at (448, 325)
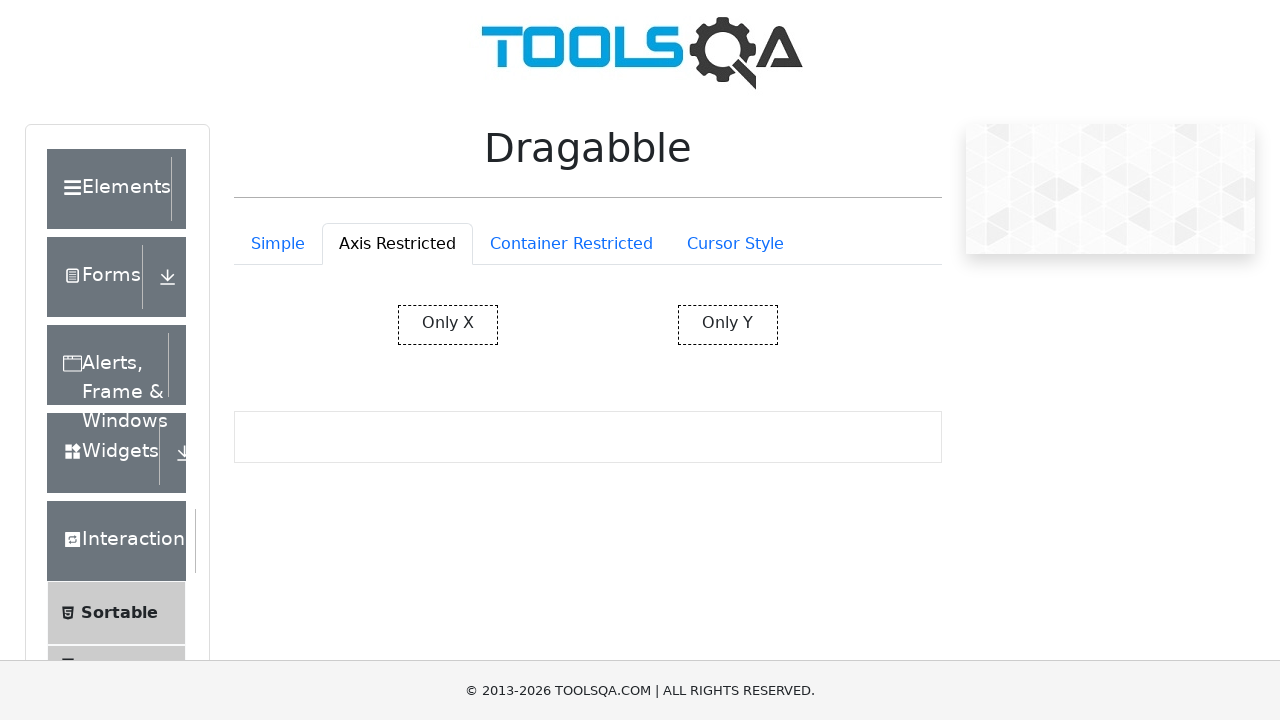

Pressed mouse button down on X-axis restricted element at (448, 325)
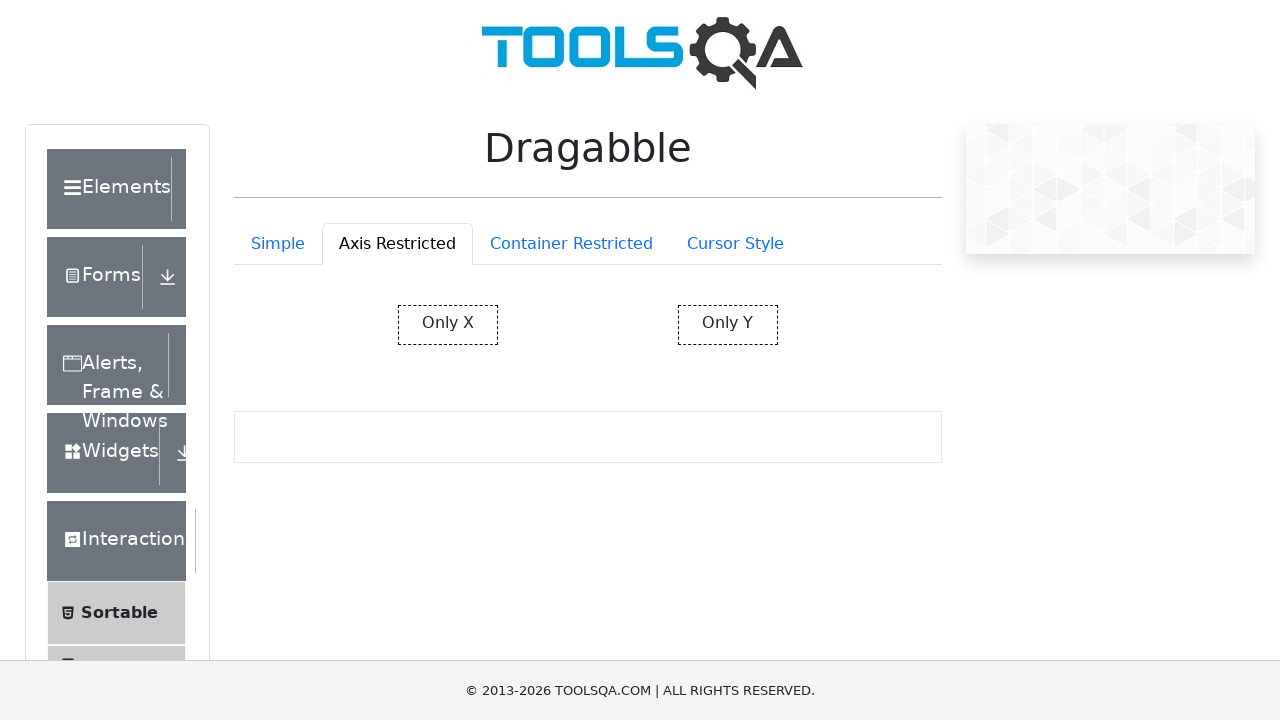

Dragged X-axis restricted element horizontally (110px right) at (508, 305)
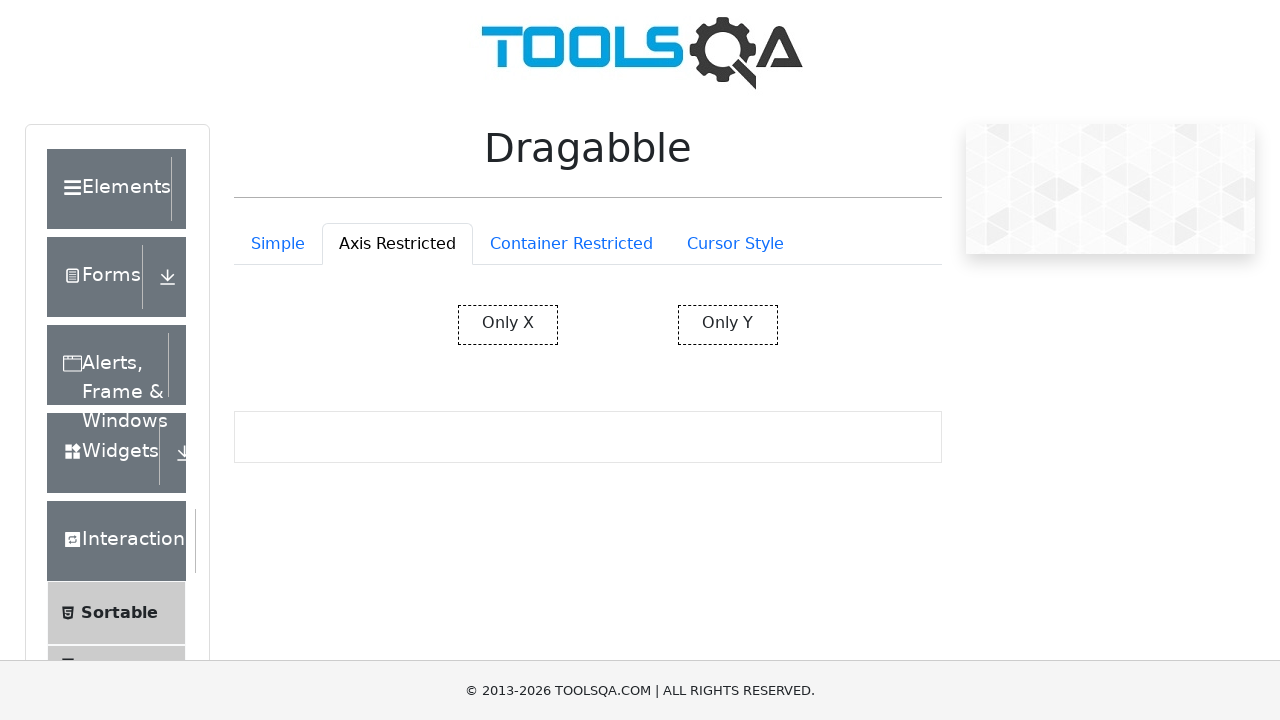

Released mouse button after dragging X-axis restricted element at (508, 305)
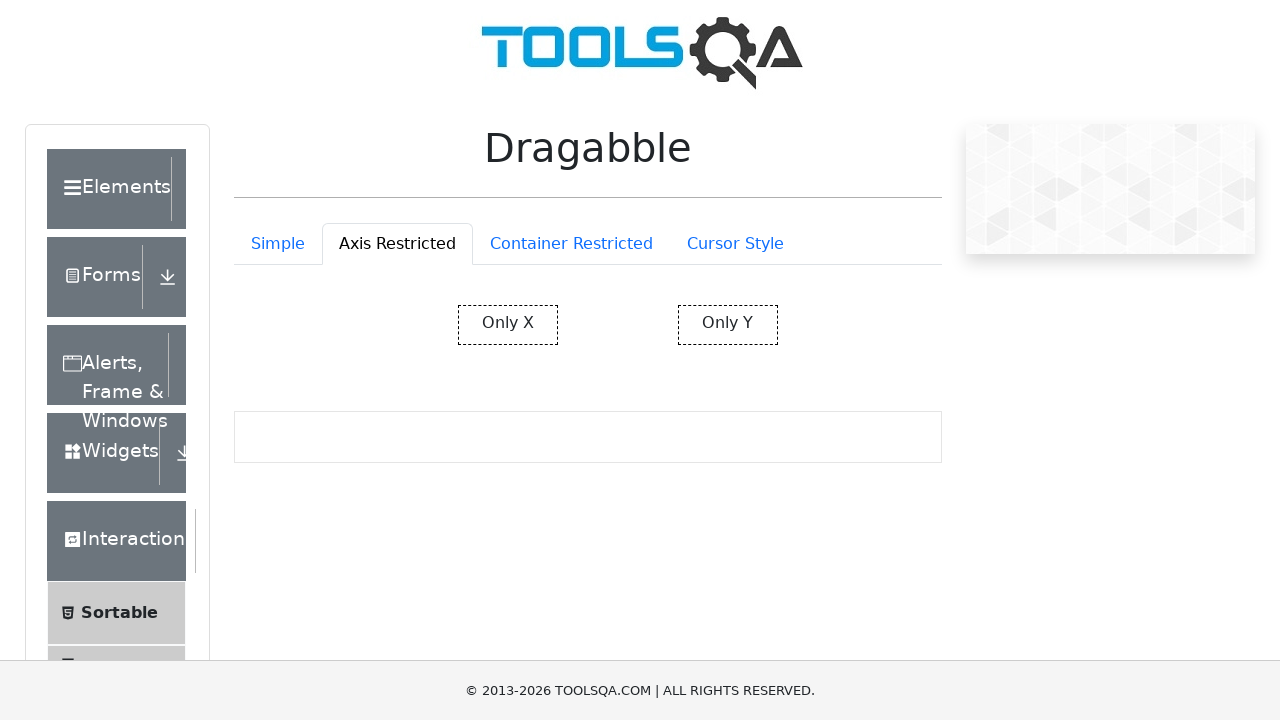

Clicked on Container Restriction tab at (571, 244) on #draggableExample-tab-containerRestriction
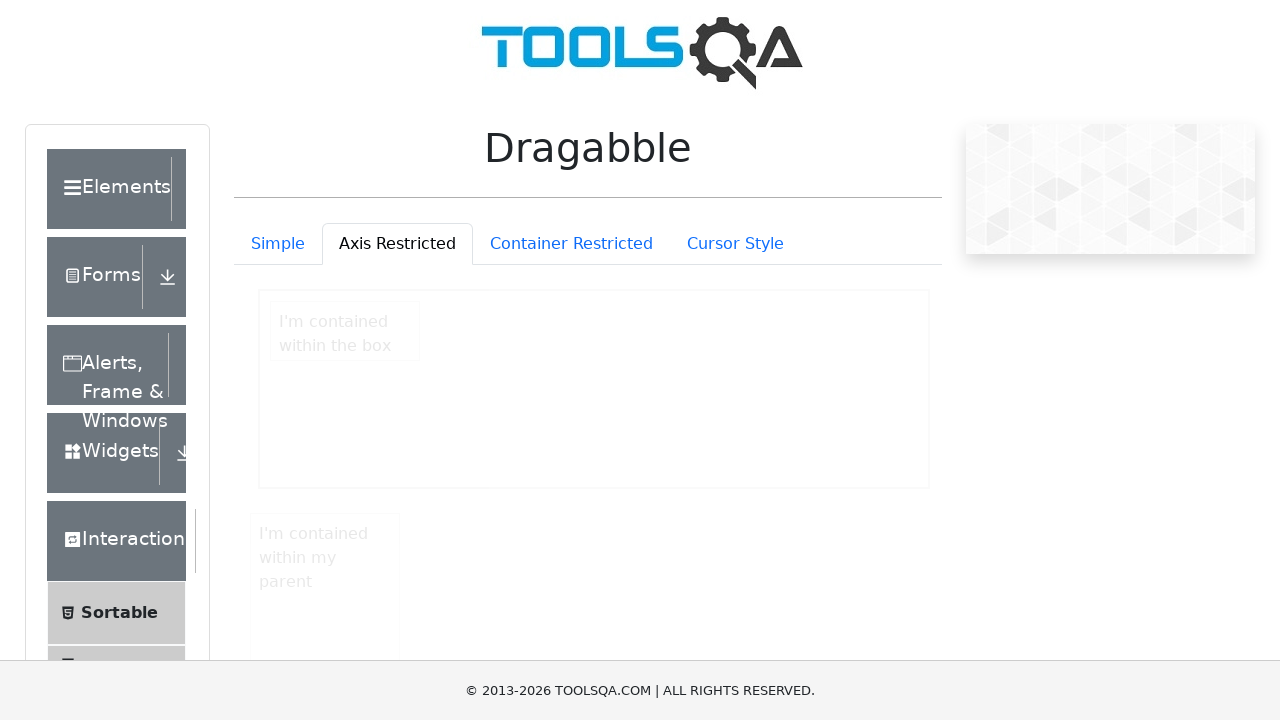

Waited for container-restricted draggable elements to load
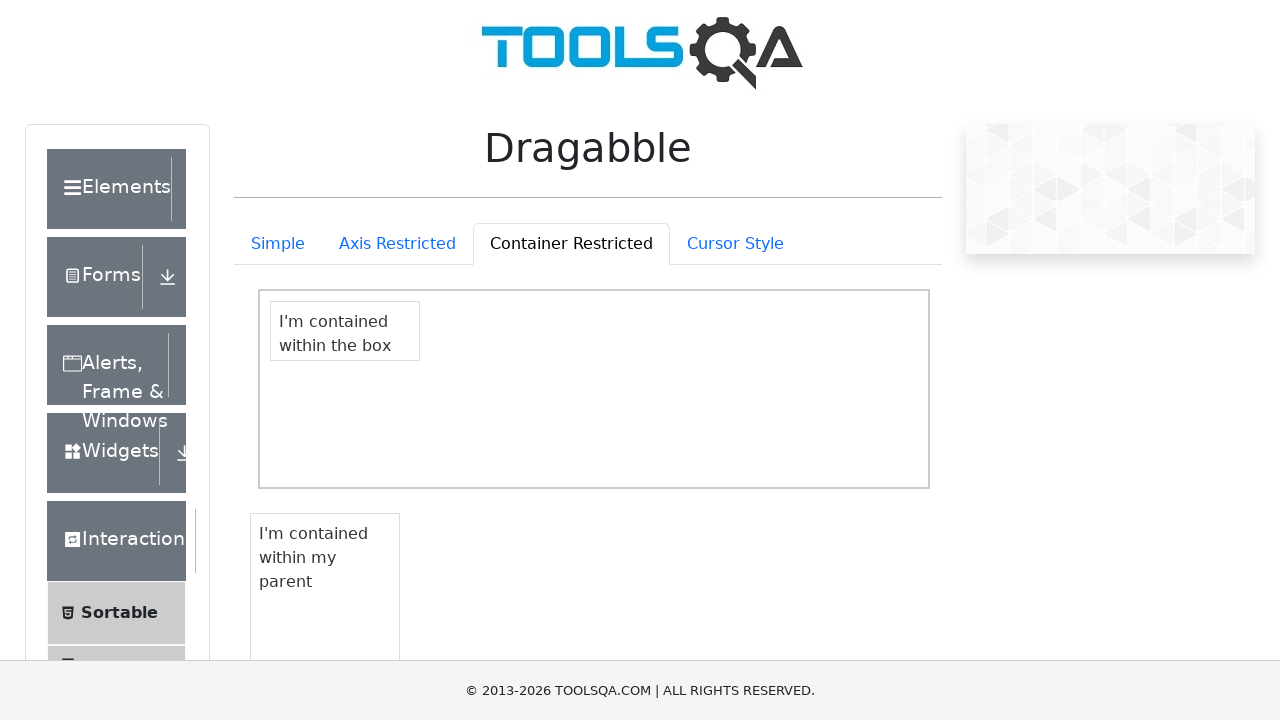

Located first container-restricted draggable element
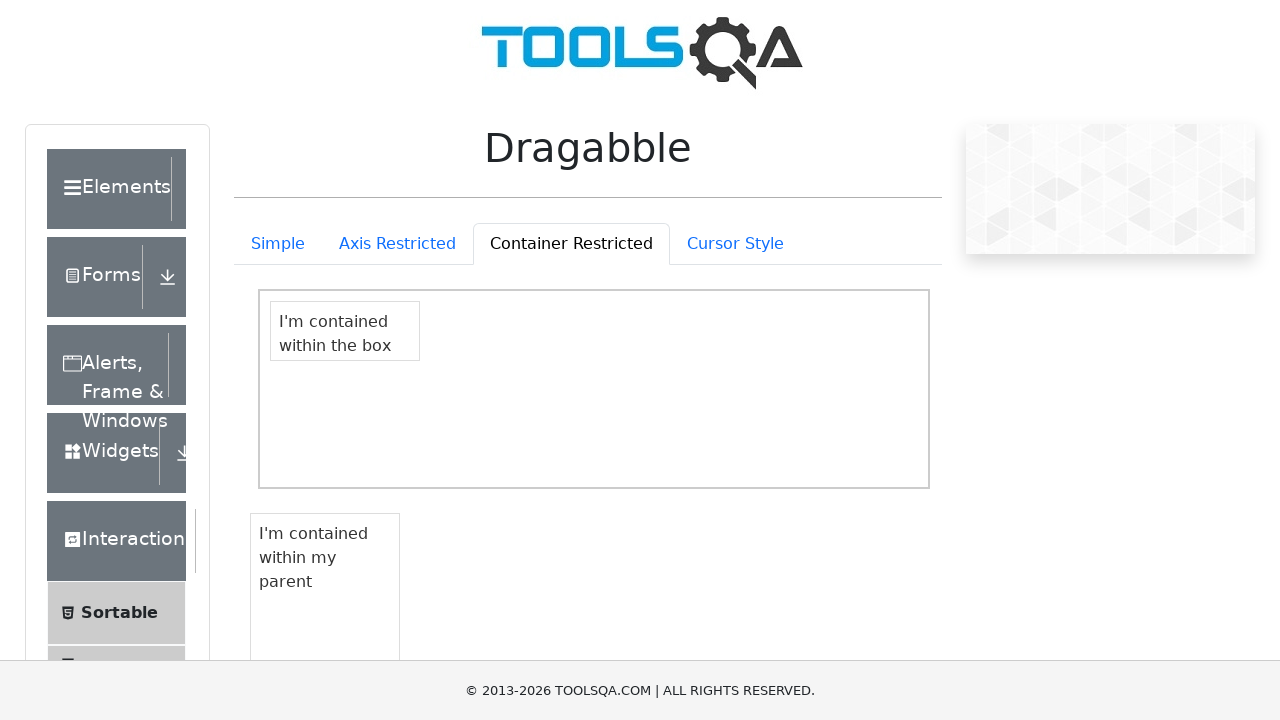

Moved mouse to center of container-restricted element at (345, 331)
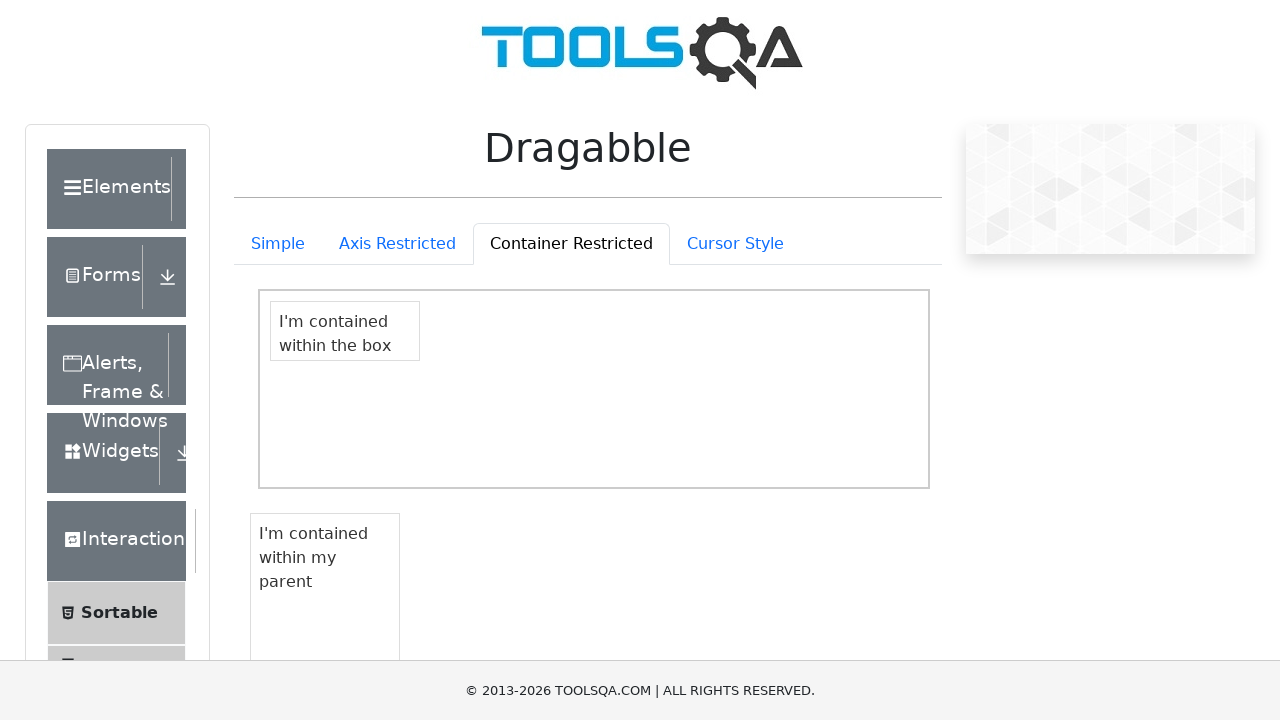

Pressed mouse button down on container-restricted element at (345, 331)
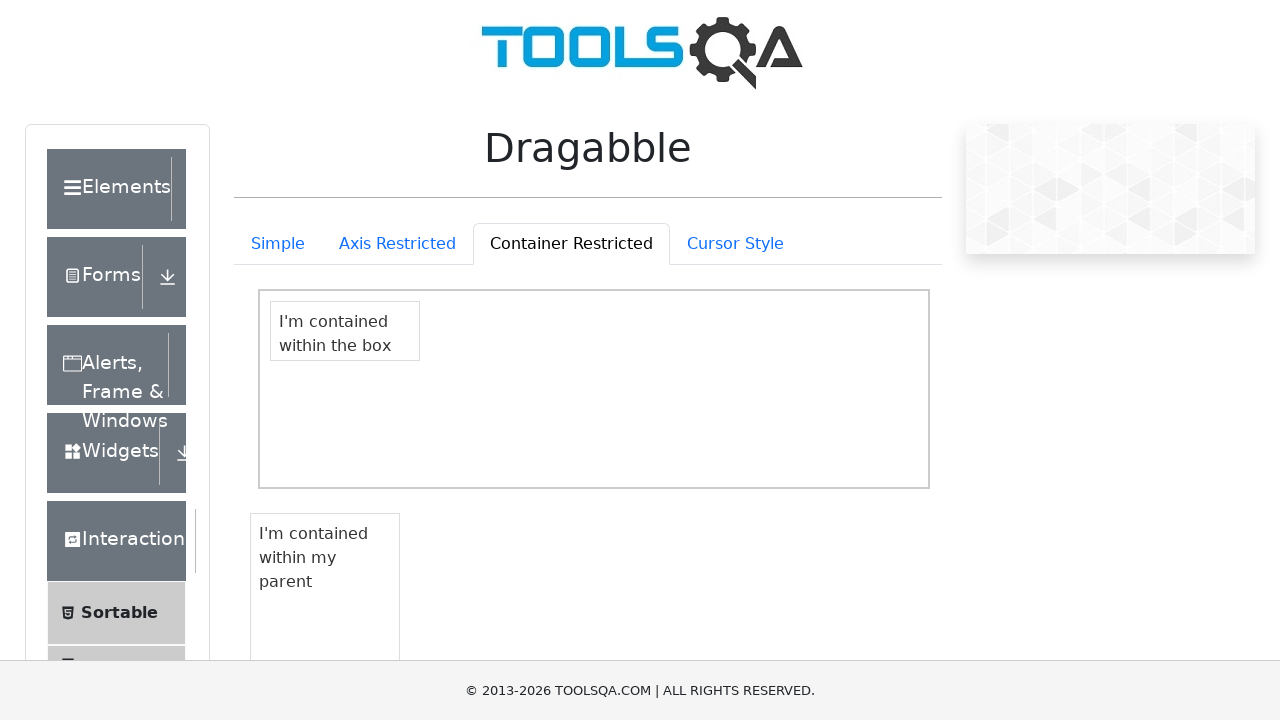

Dragged container-restricted element slightly (5px right, 5px down) at (275, 306)
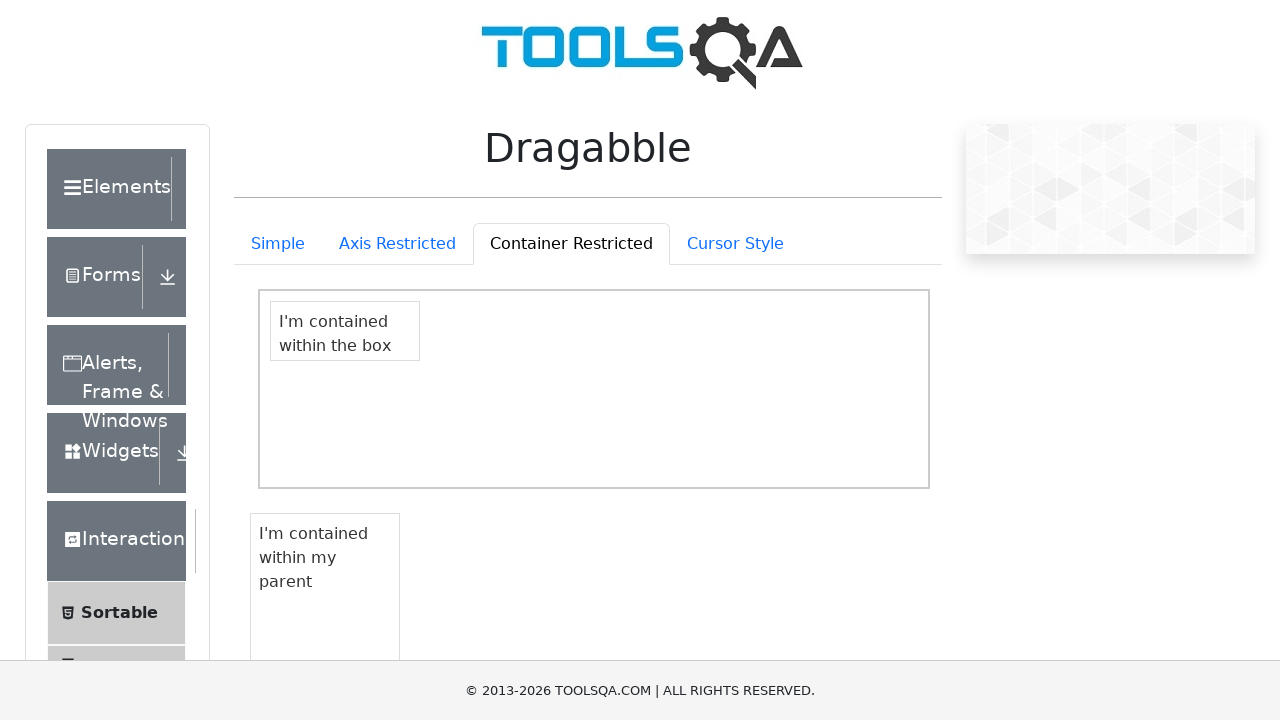

Released mouse button after dragging container-restricted element at (275, 306)
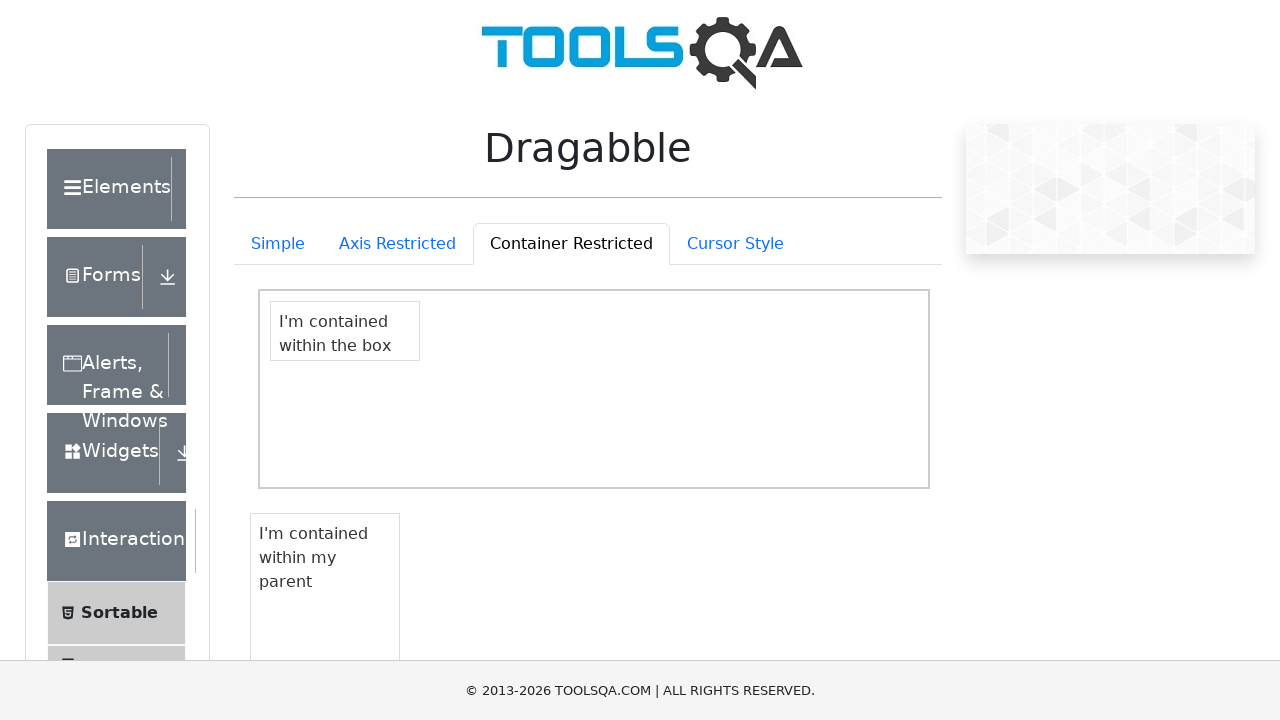

Located parent-contained draggable element
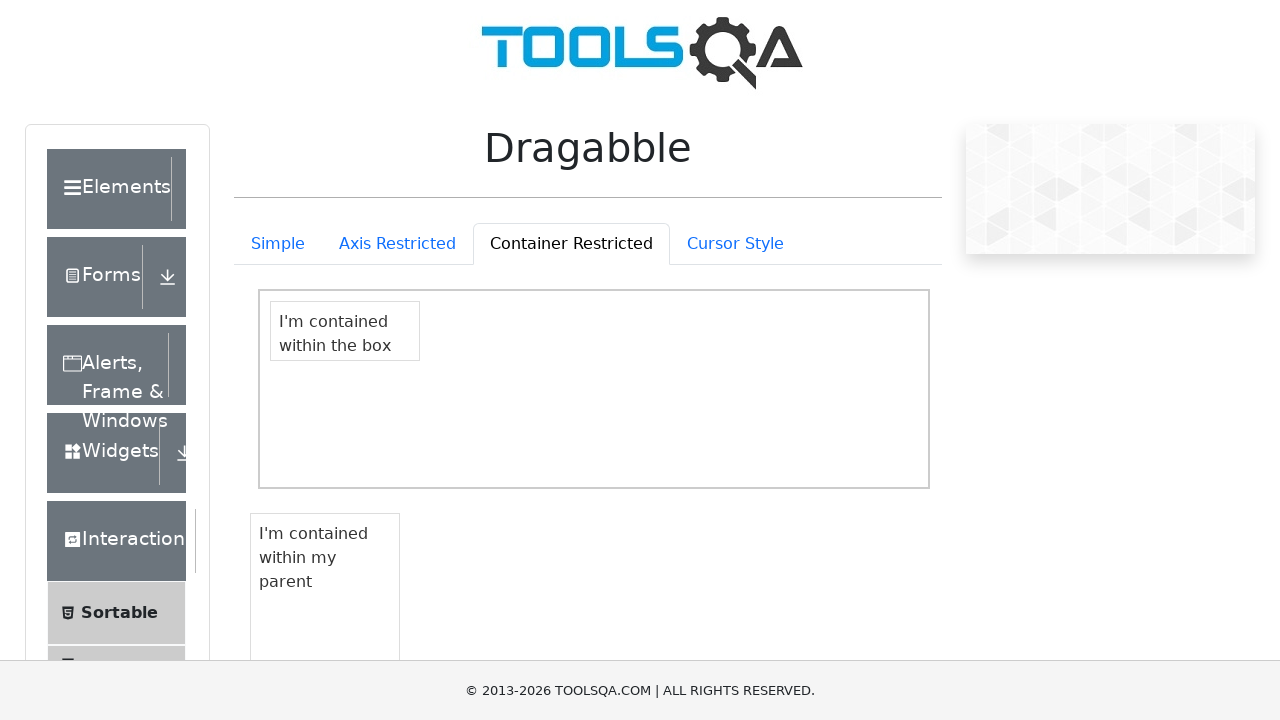

Moved mouse to center of parent-contained element at (313, 558)
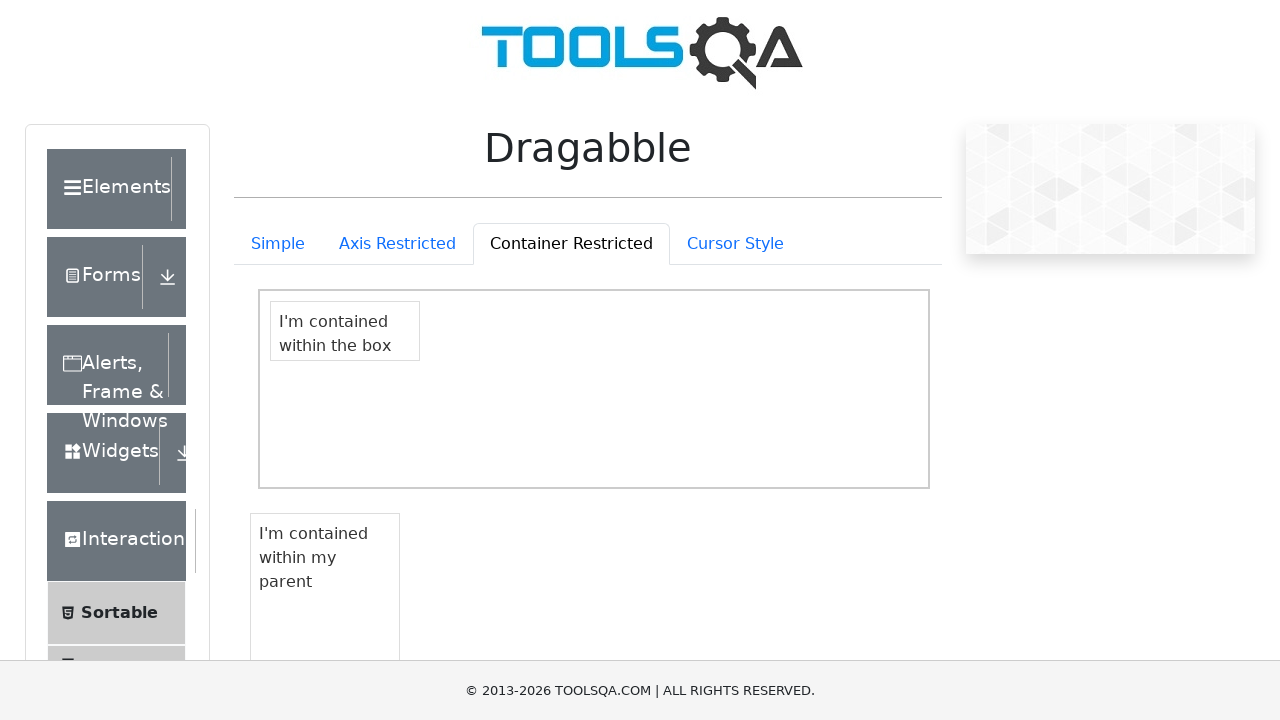

Pressed mouse button down on parent-contained element at (313, 558)
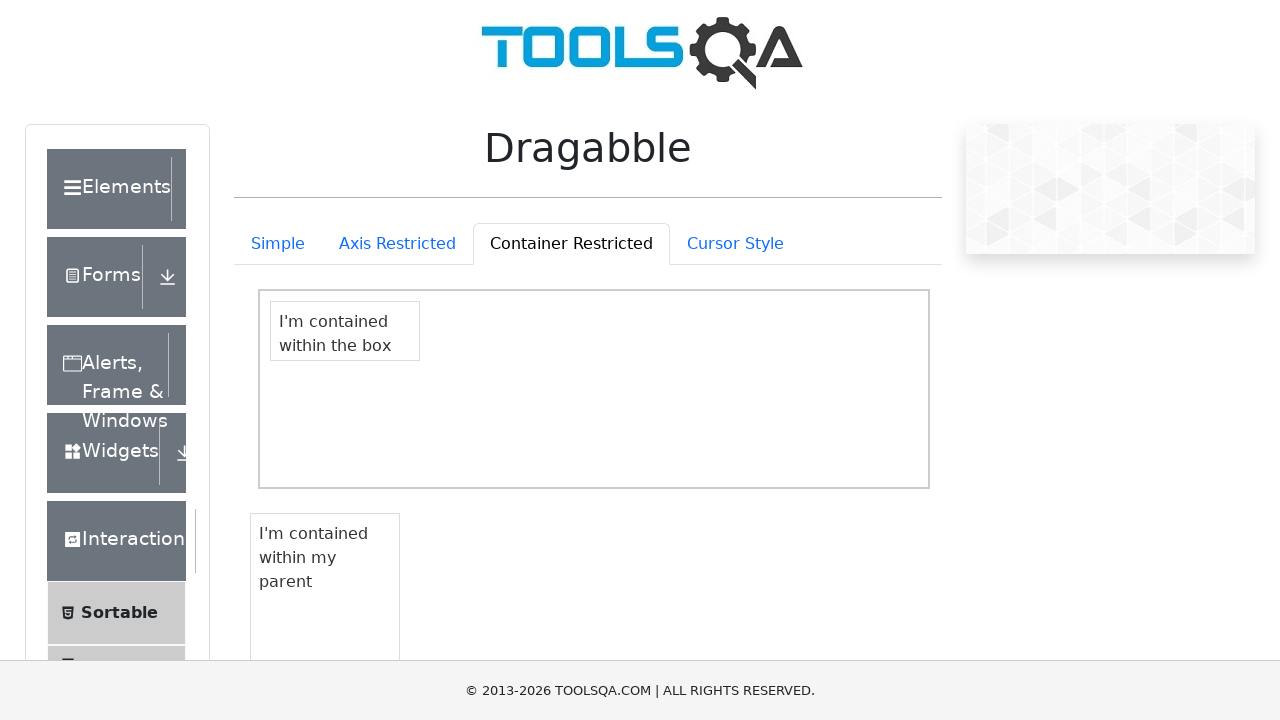

Dragged parent-contained element to original position at (259, 524)
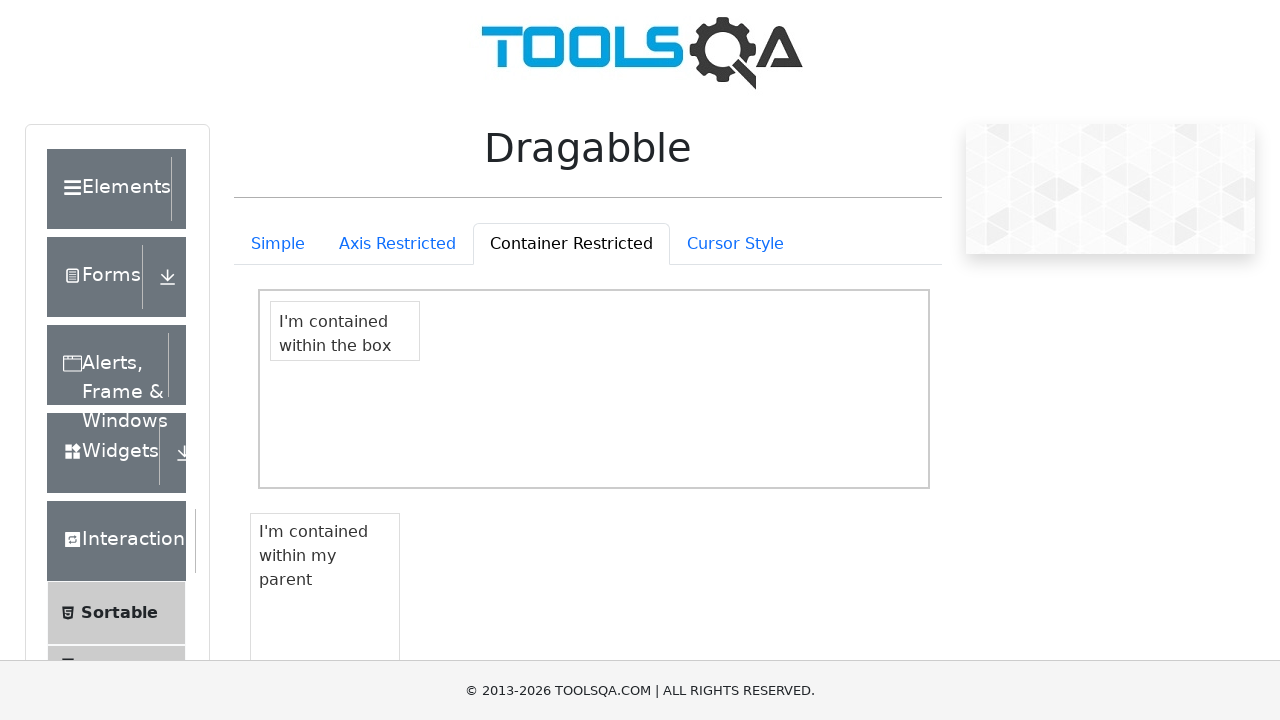

Released mouse button after dragging parent-contained element at (259, 524)
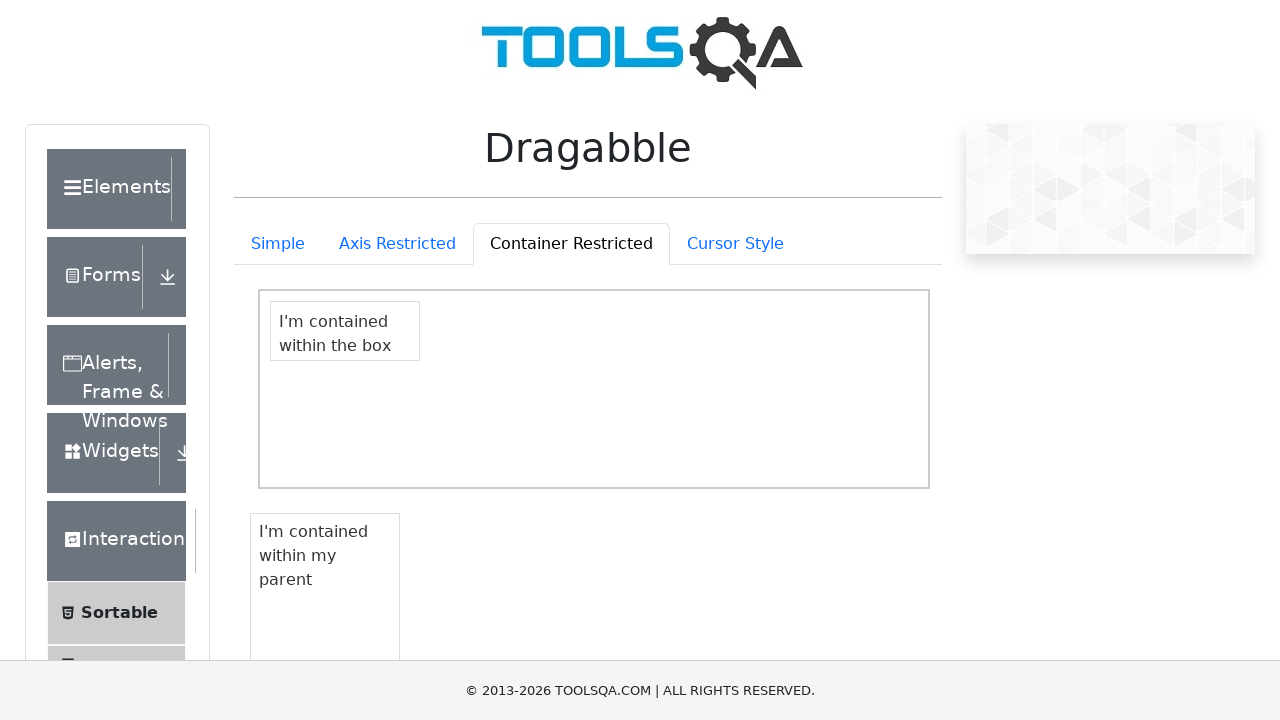

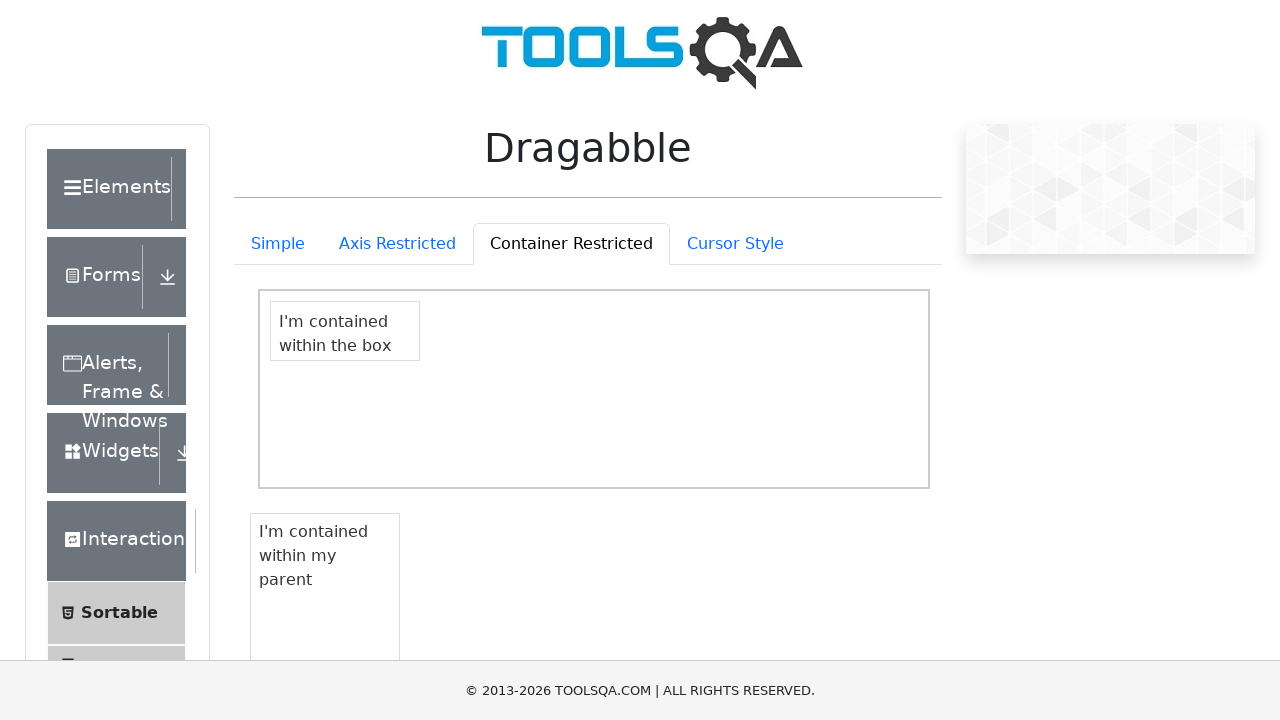